Tests button interactions by performing a double-click and a right-click (context click) on designated buttons

Starting URL: https://demoqa.com/buttons

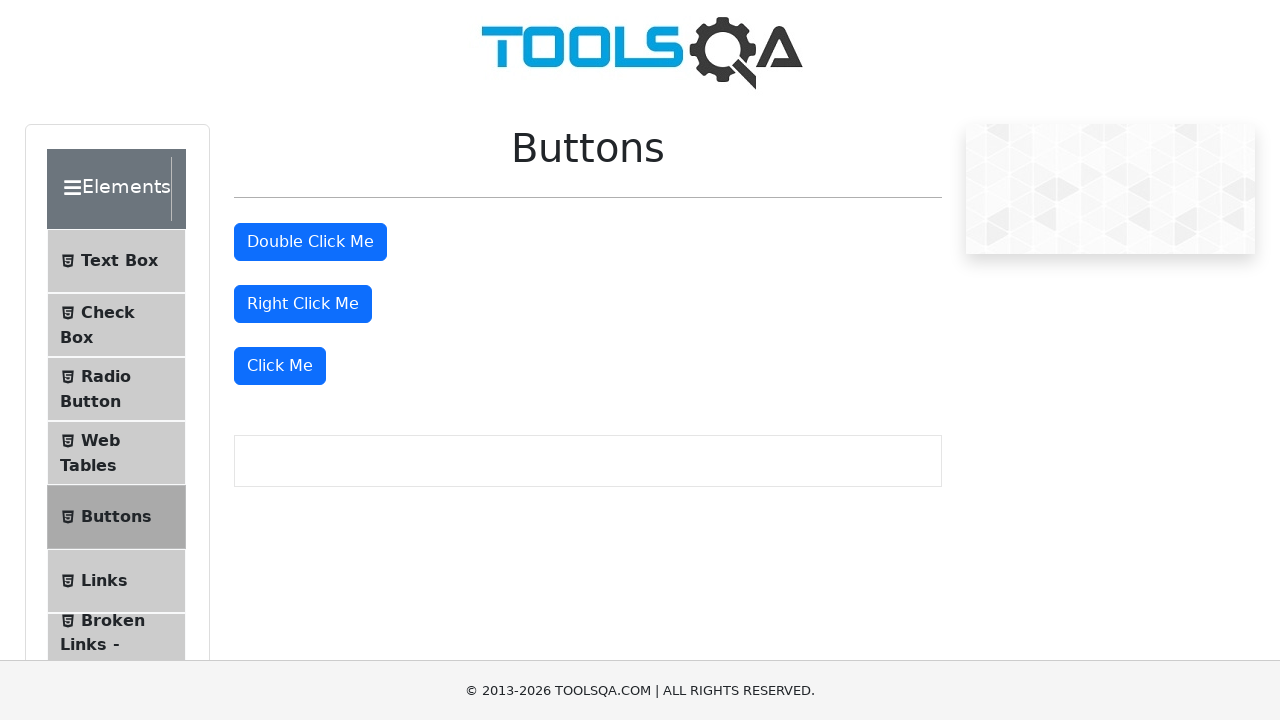

Double-clicked the double click button at (310, 242) on #doubleClickBtn
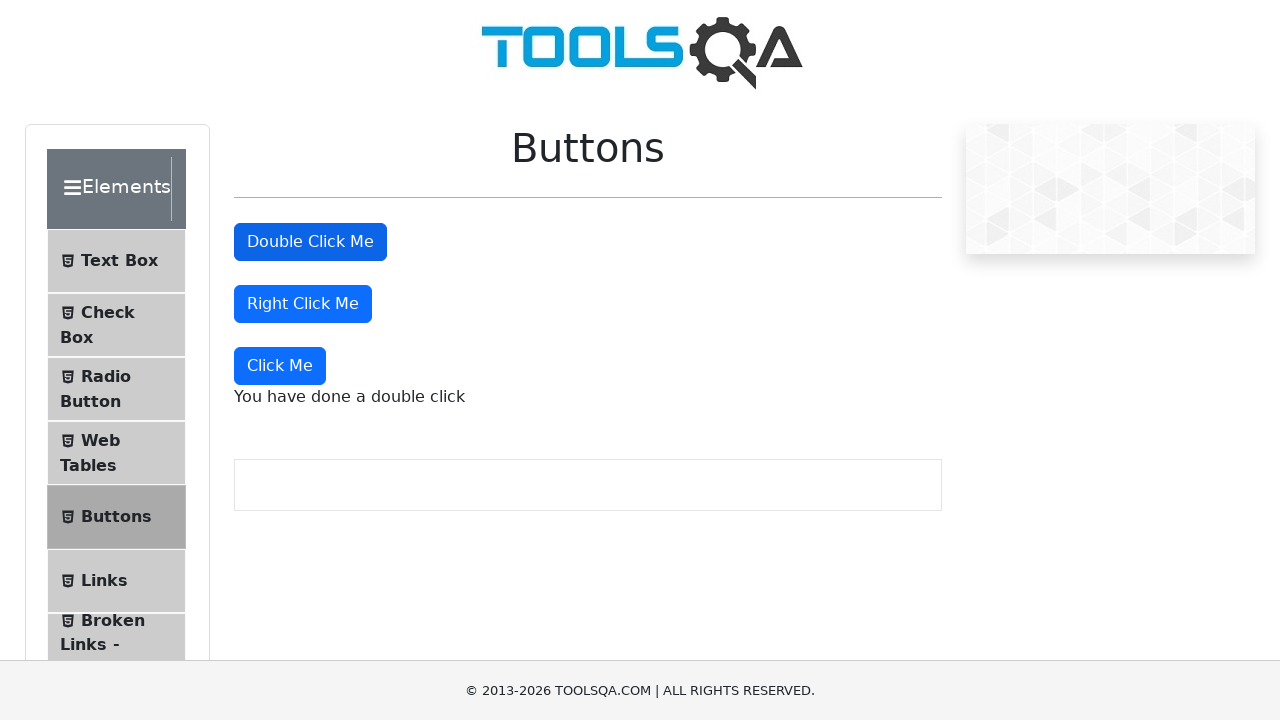

Right-clicked the right click button at (303, 304) on #rightClickBtn
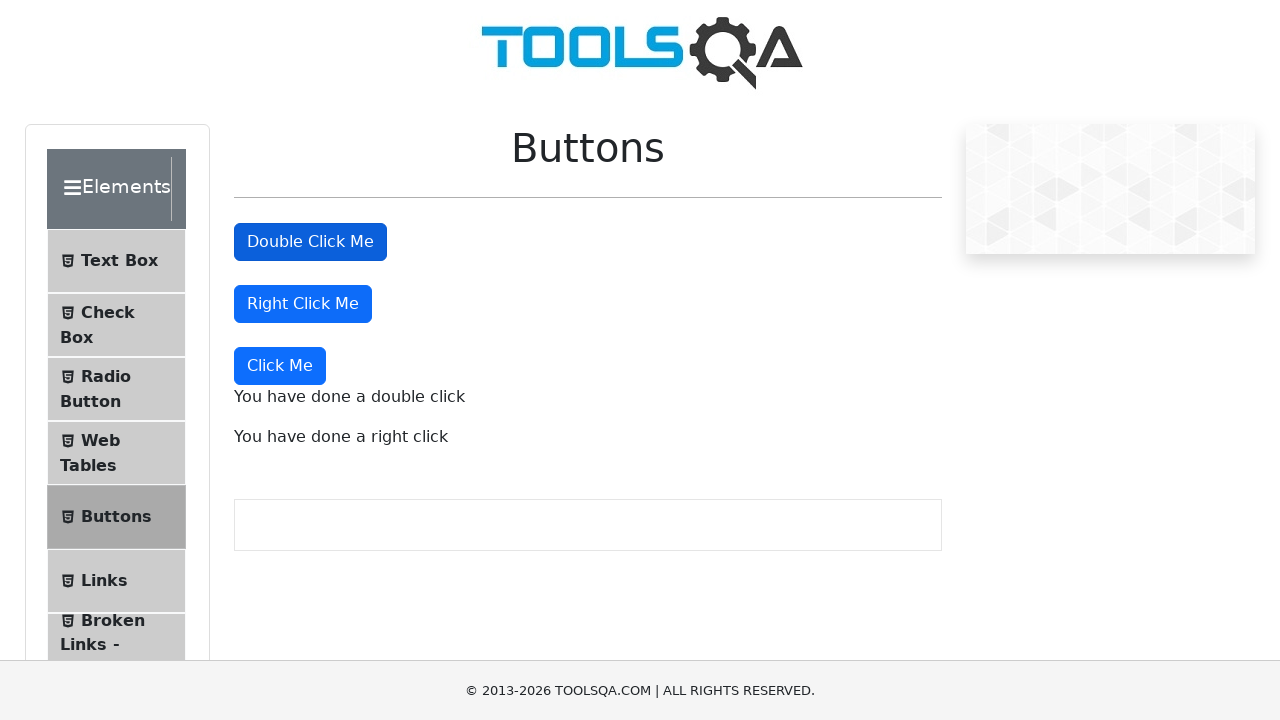

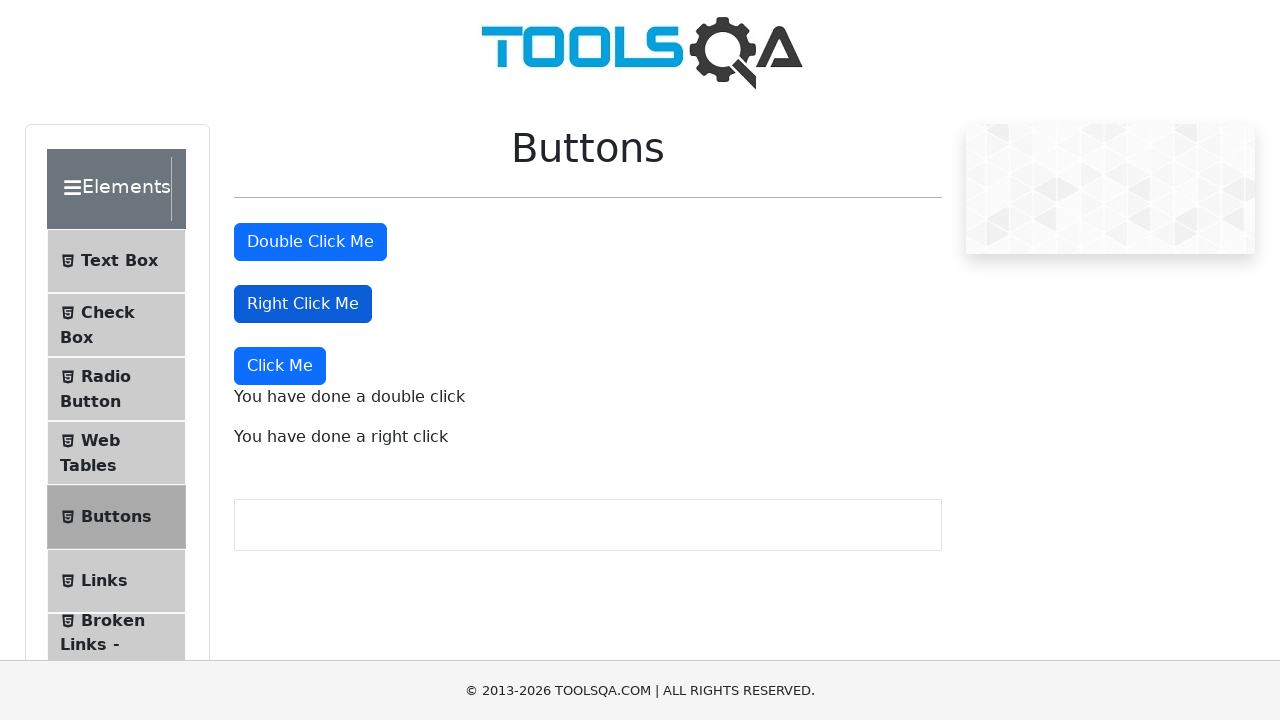